Tests handling of a simple alert by clicking a button to trigger the alert and accepting it

Starting URL: https://demoqa.com/alerts

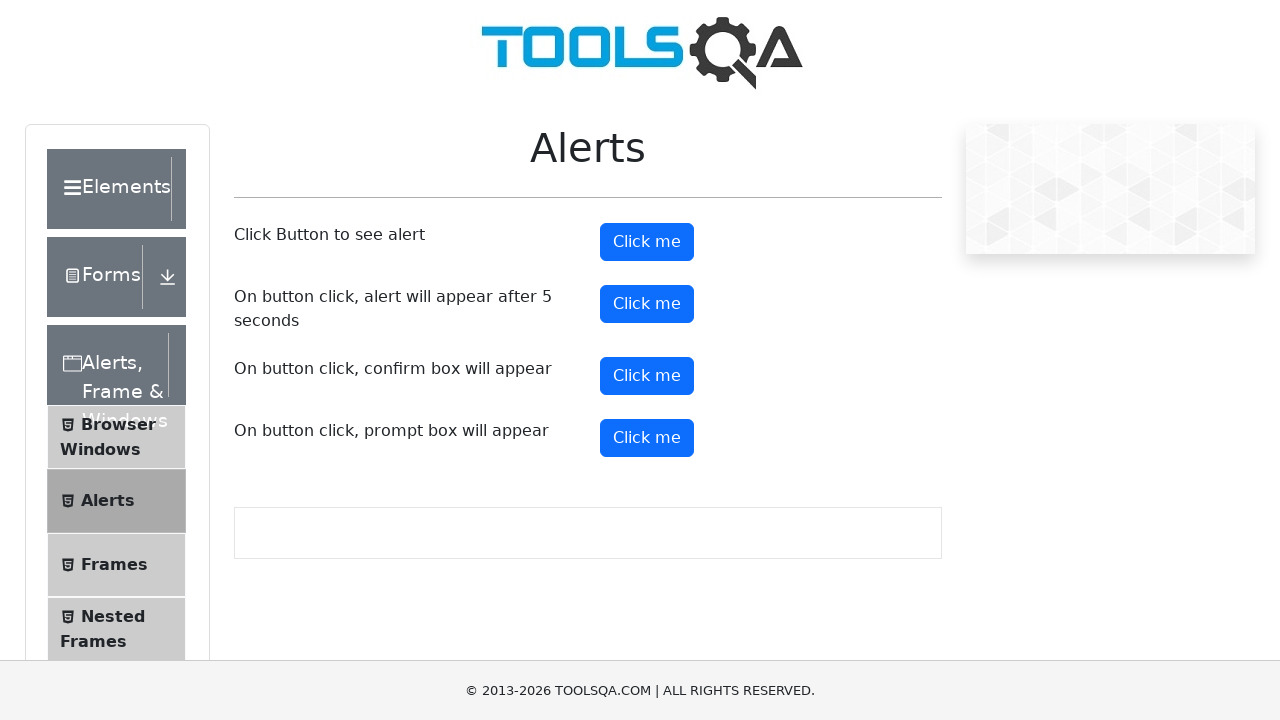

Clicked button to trigger simple alert at (647, 242) on button#alertButton
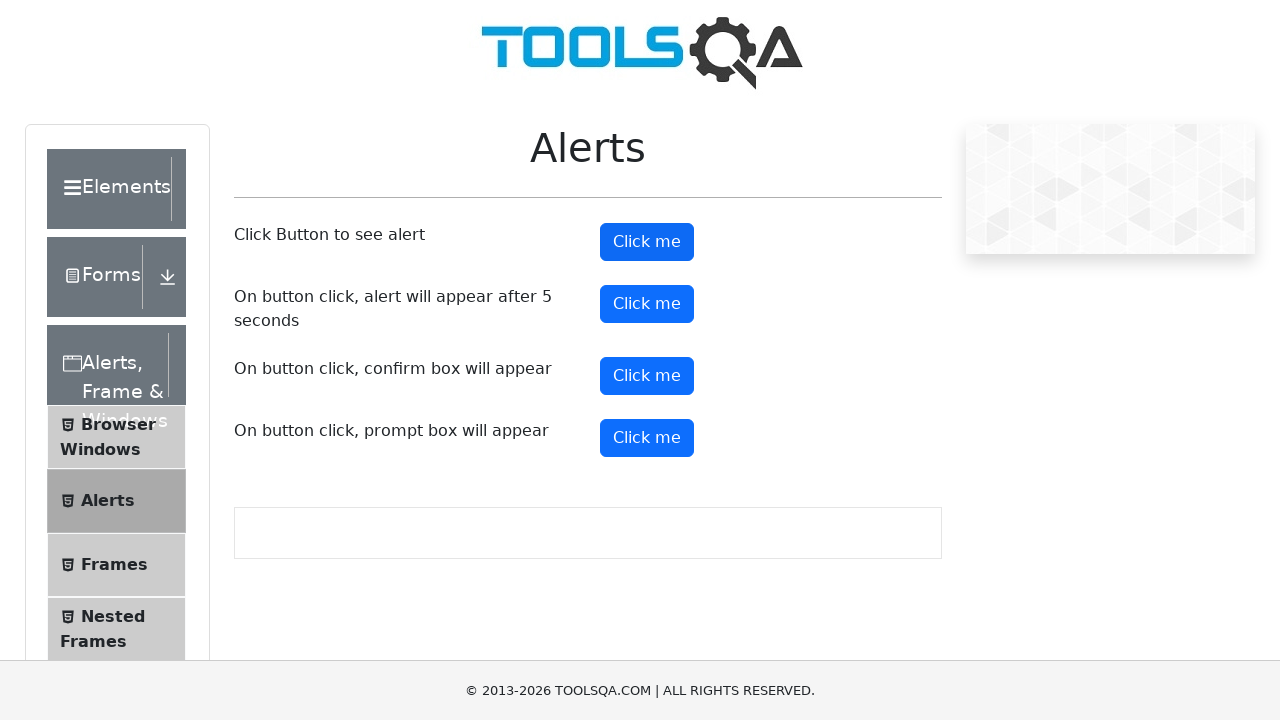

Set up dialog handler to accept alerts
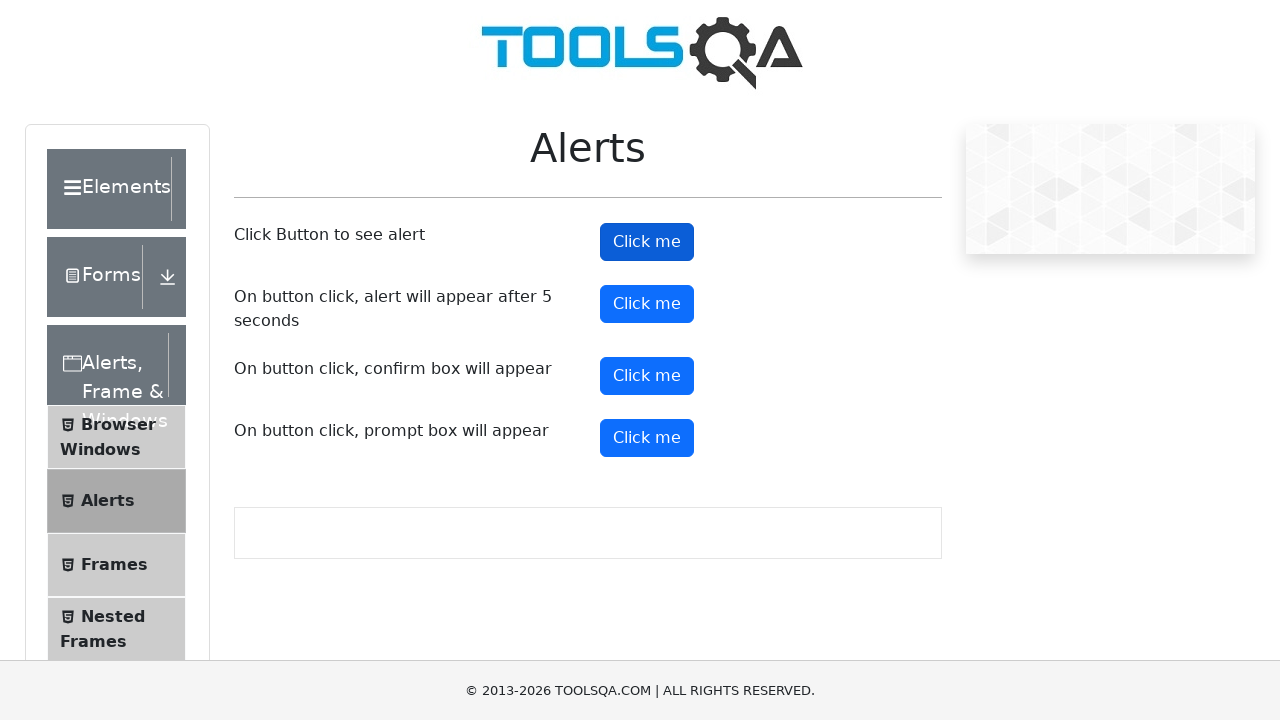

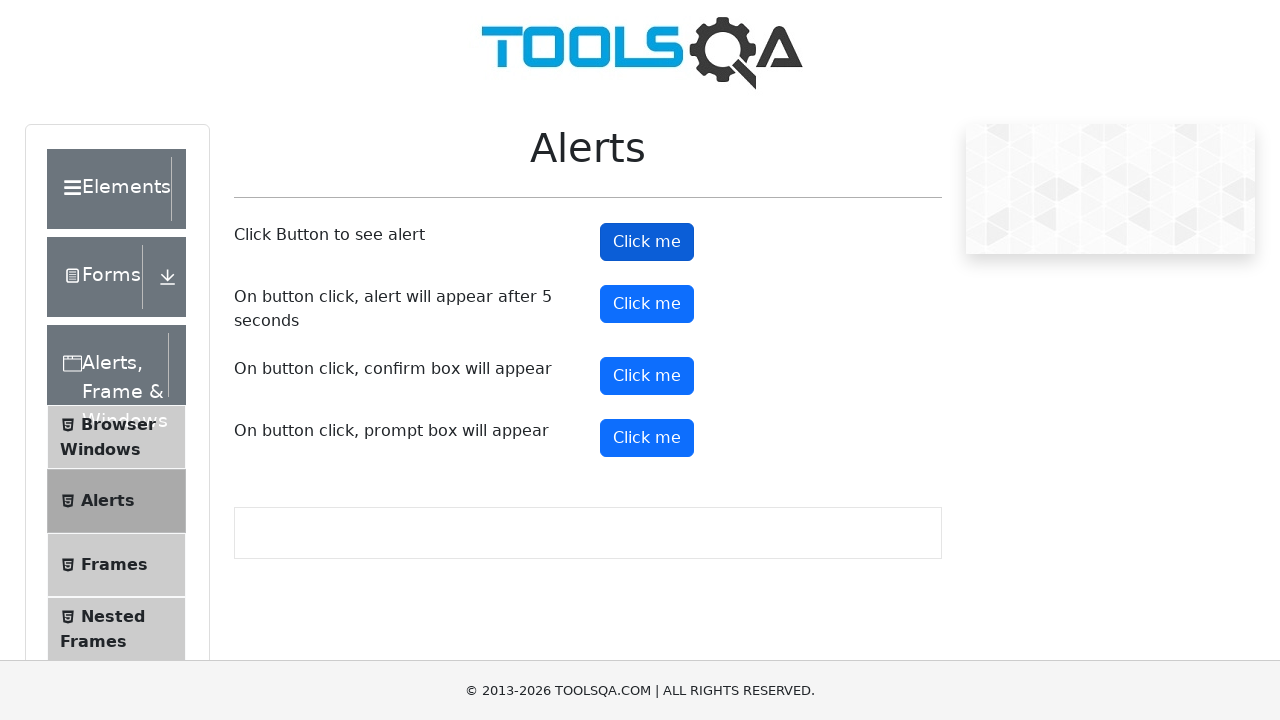